Tests navigation to the Contact page by clicking the Contact button in the header

Starting URL: https://en.together.edu.pl/

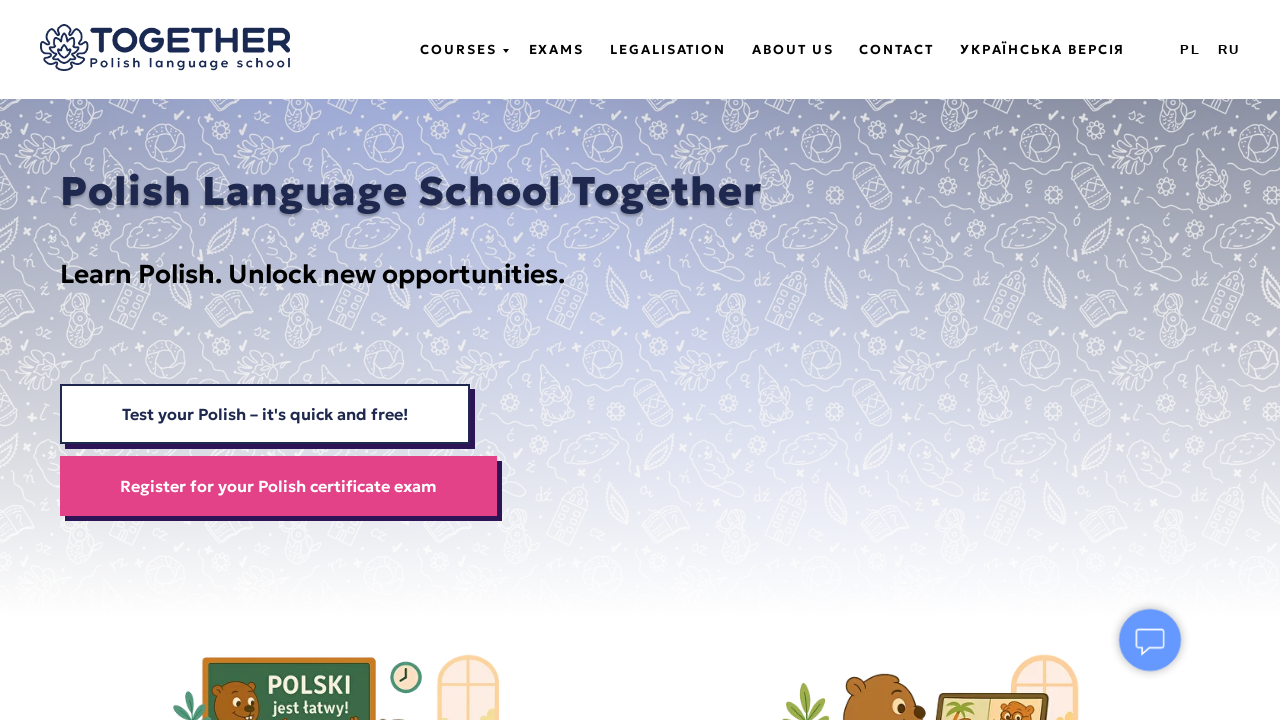

Clicked Contact button in header navigation at (897, 50) on a:has-text('Contact')
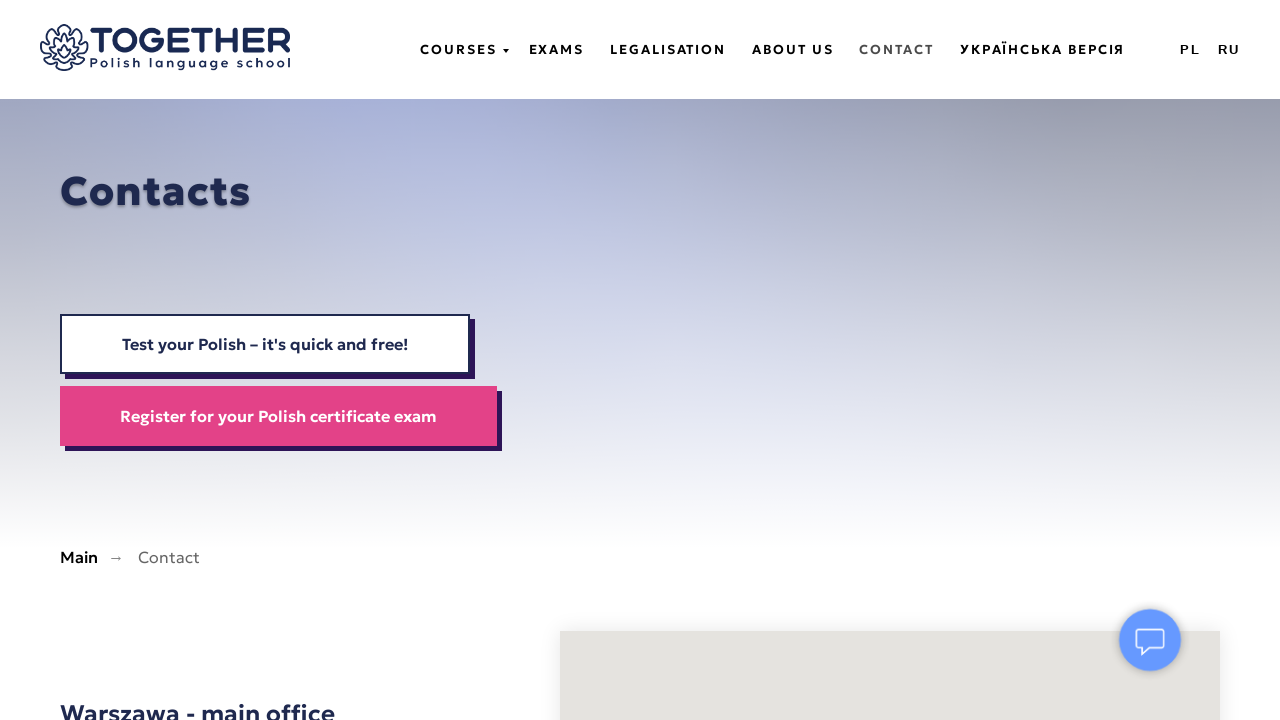

Navigation to Contact page completed, URL verified
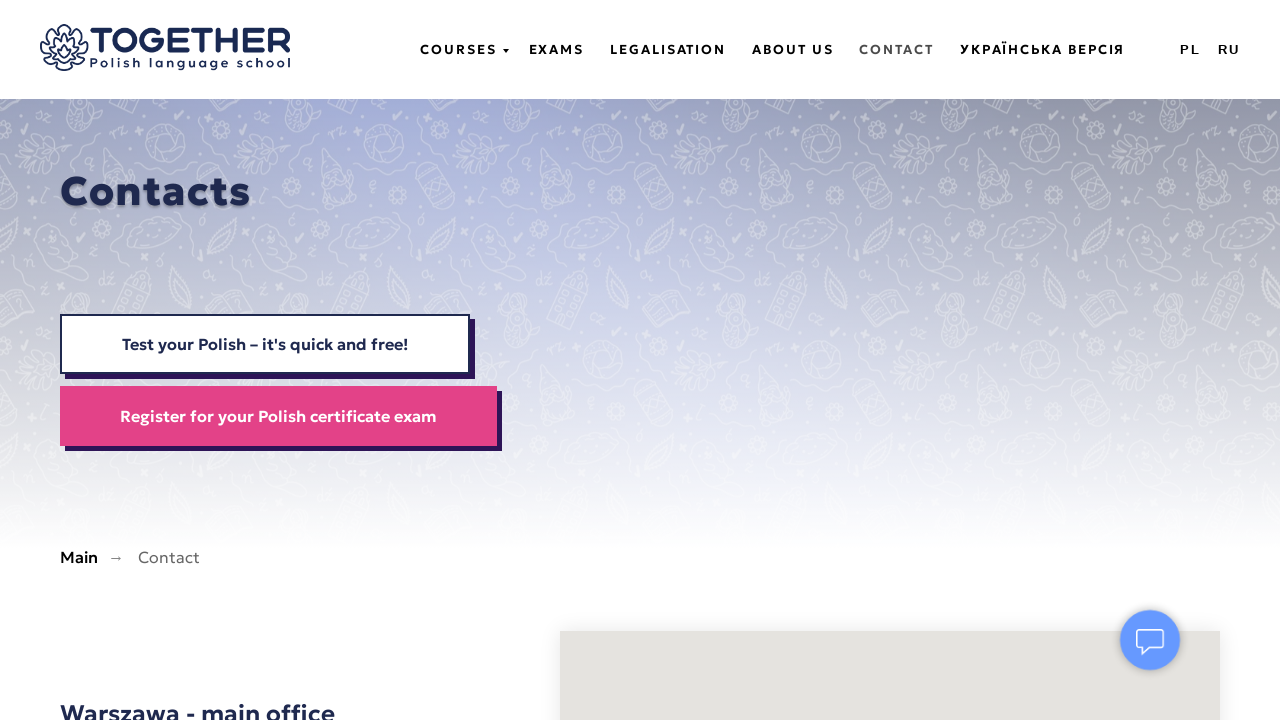

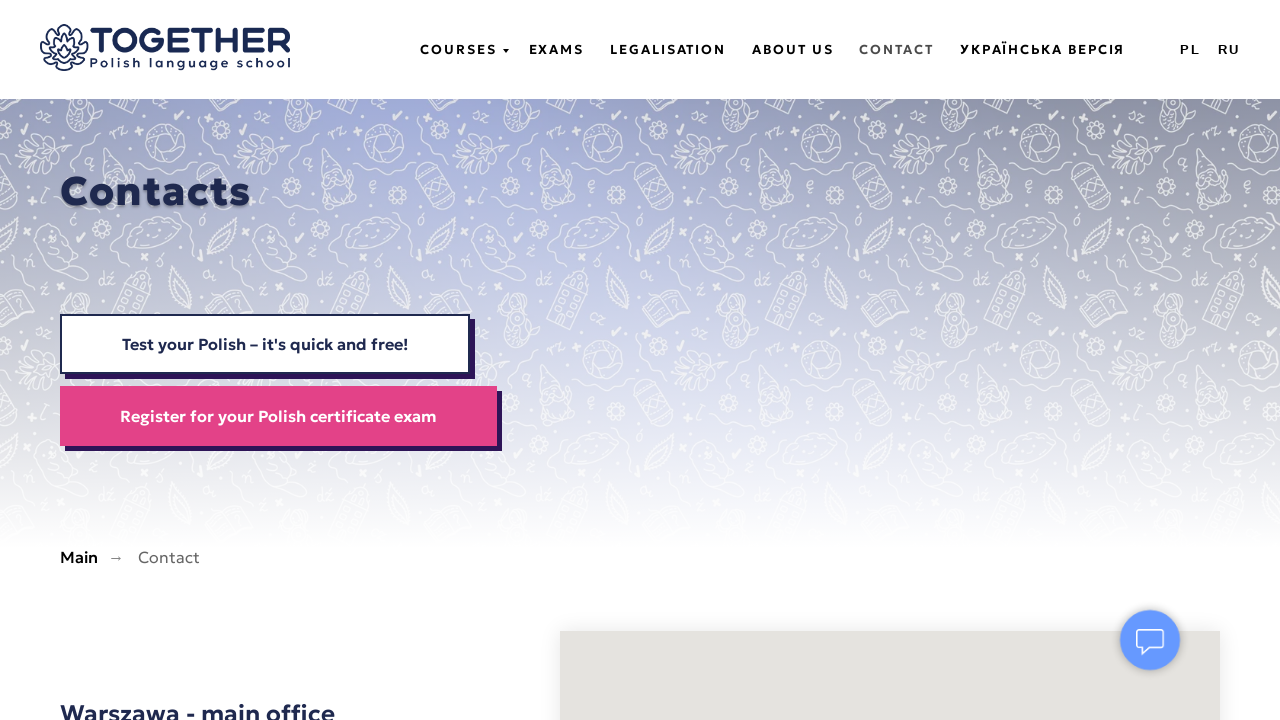